Tests key press functionality by clicking on input field and pressing a key

Starting URL: https://the-internet.herokuapp.com/key_presses

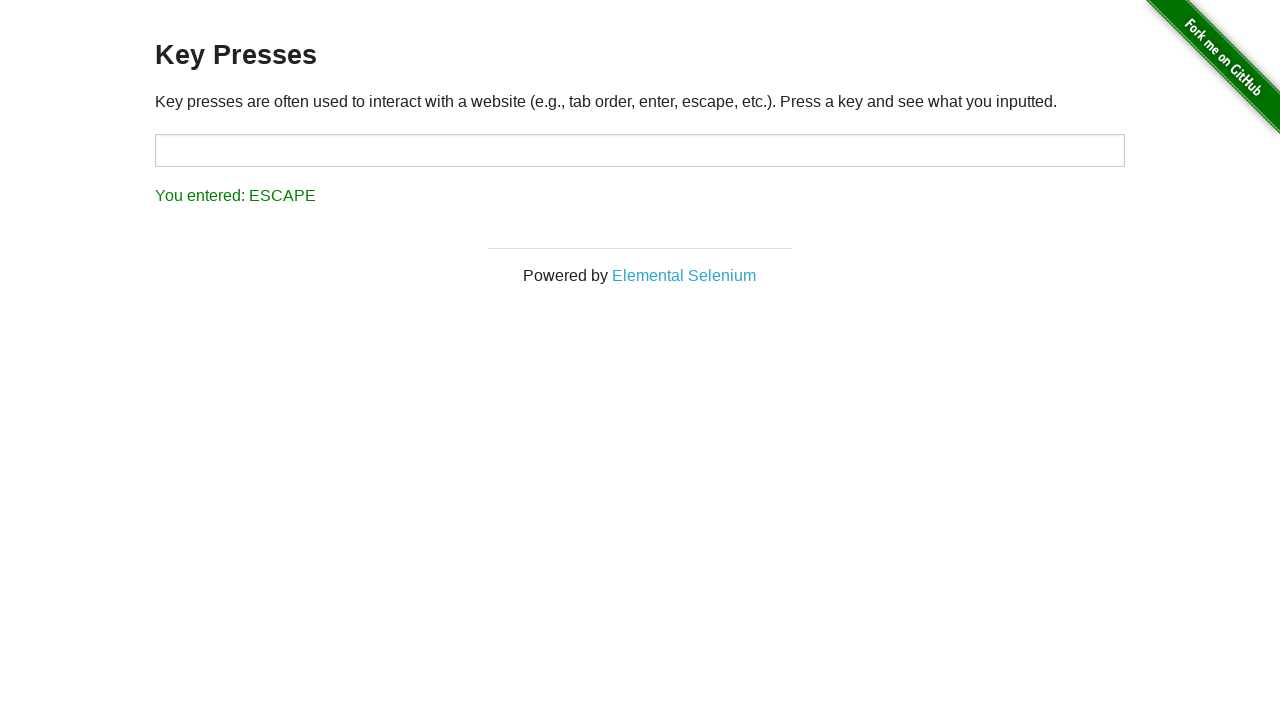

Waited for page to fully load (networkidle)
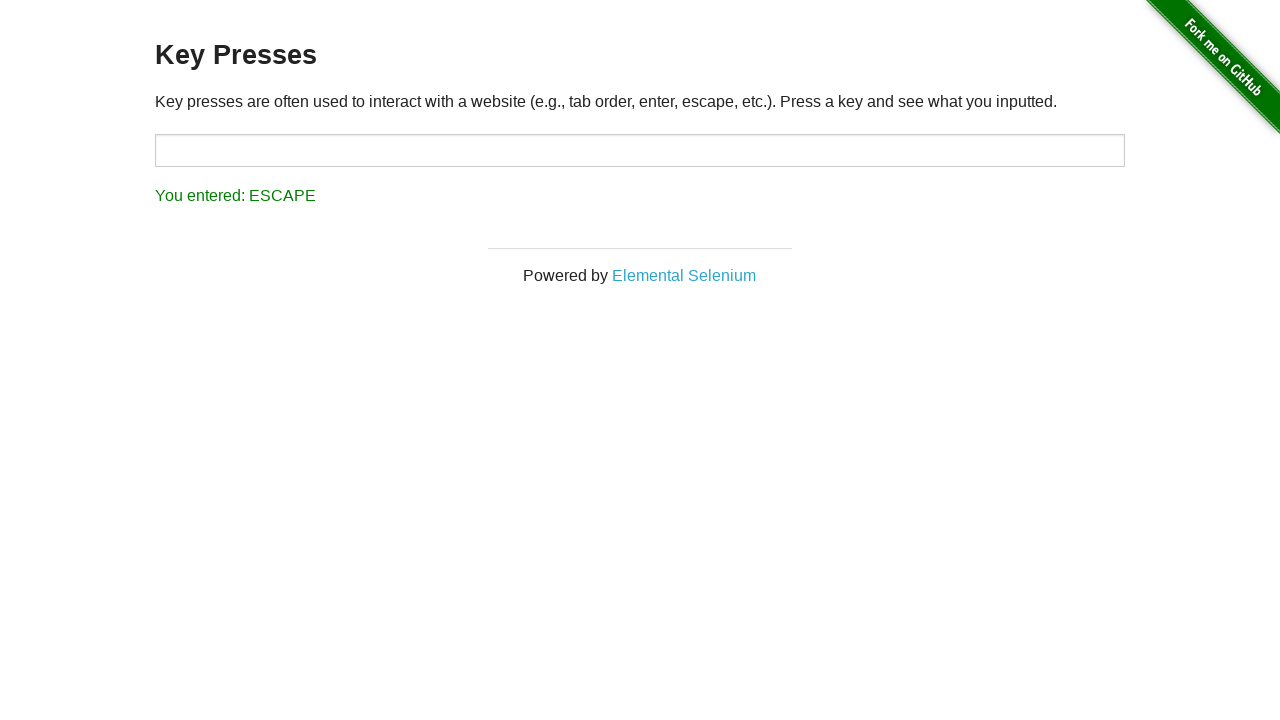

Clicked on the target input field at (640, 150) on [id="target"]
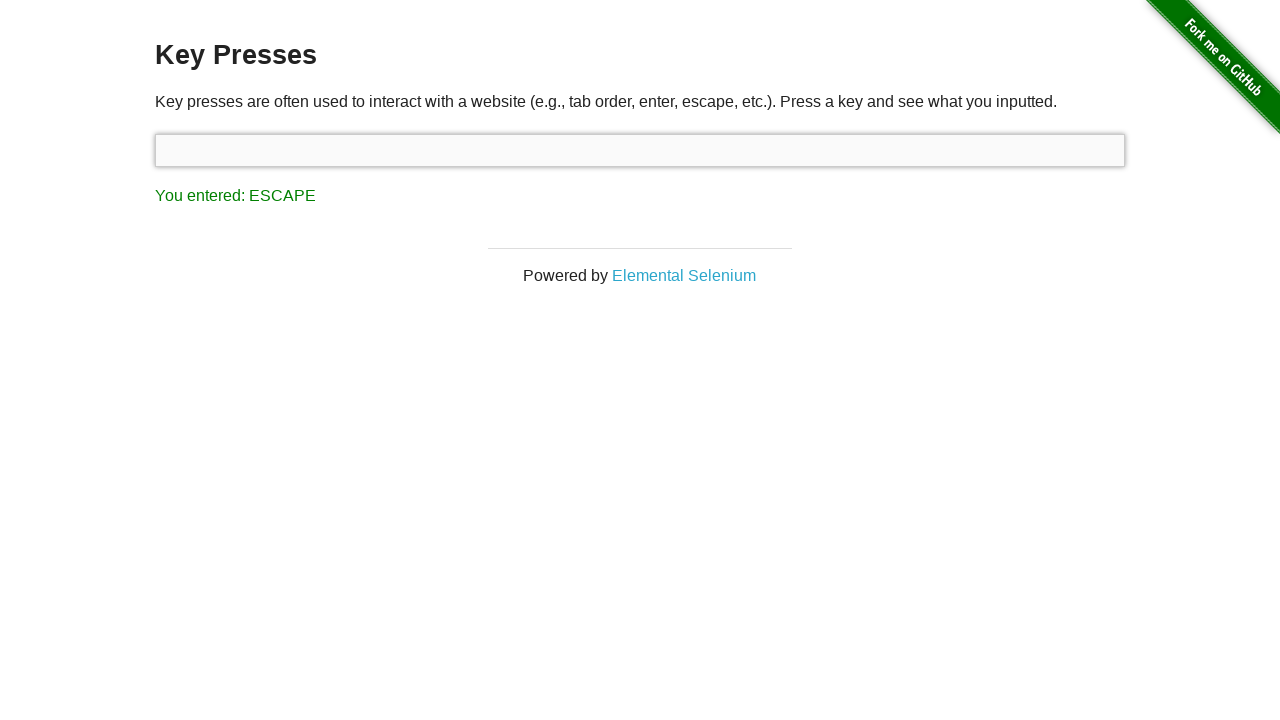

Pressed the 'a' key
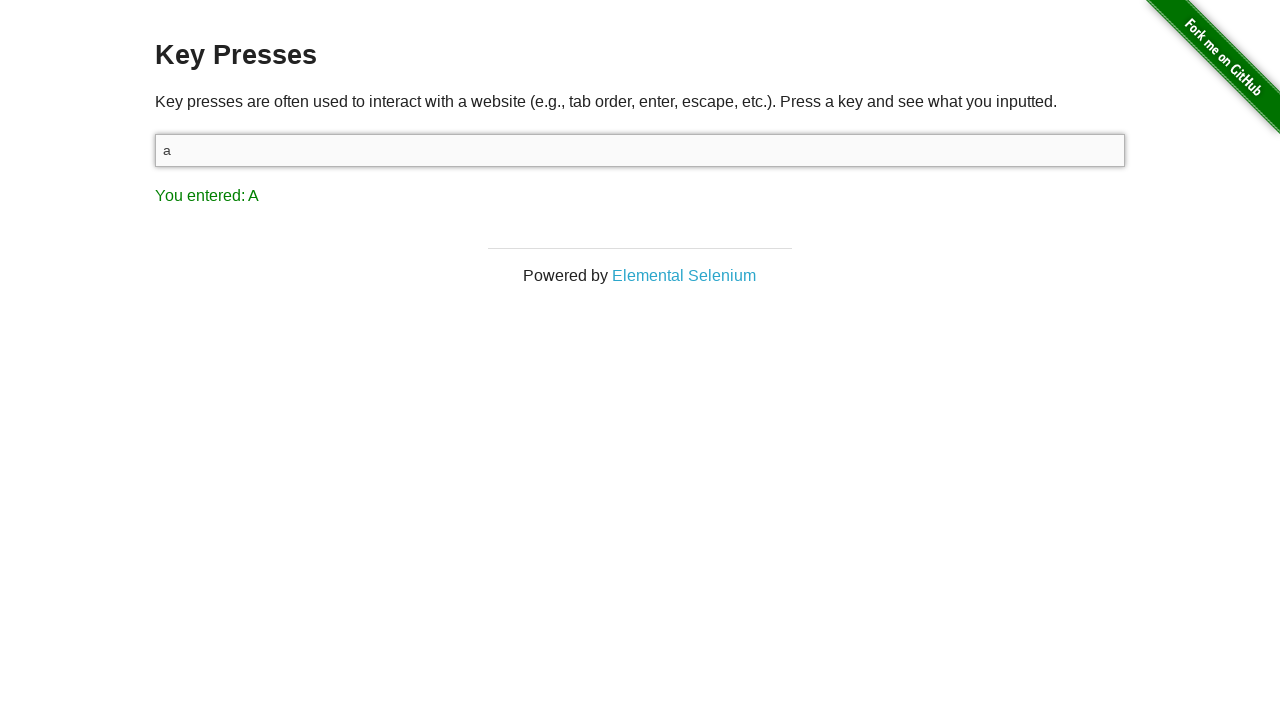

Verified that key press was registered - result shows 'You entered: A'
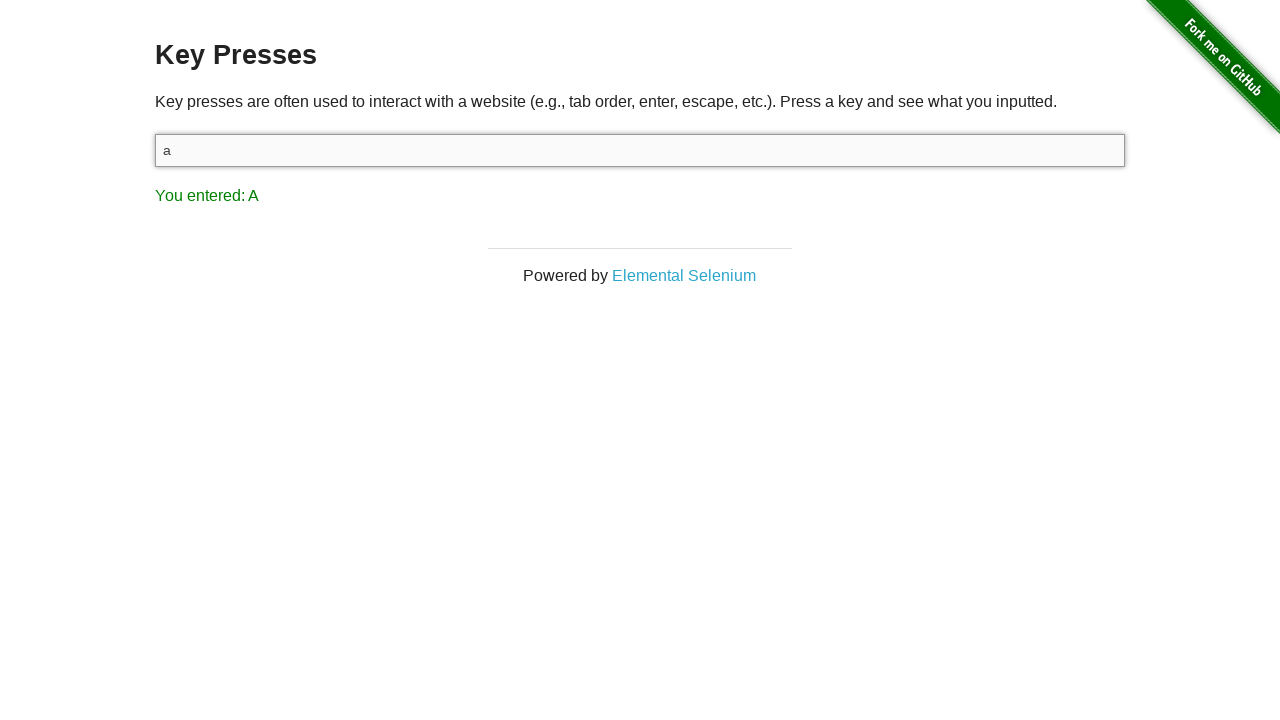

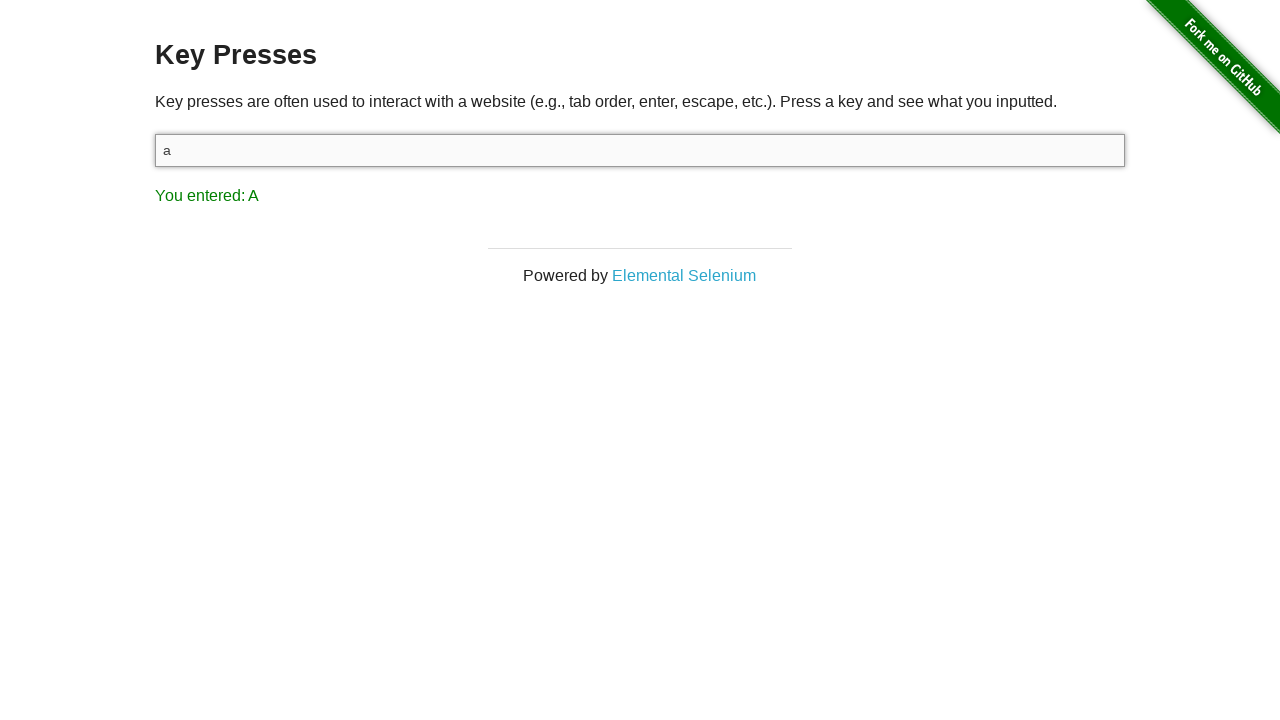